Tests a registration form by filling in first name, last name, address, email, and phone number fields

Starting URL: http://demo.automationtesting.in/Register.html

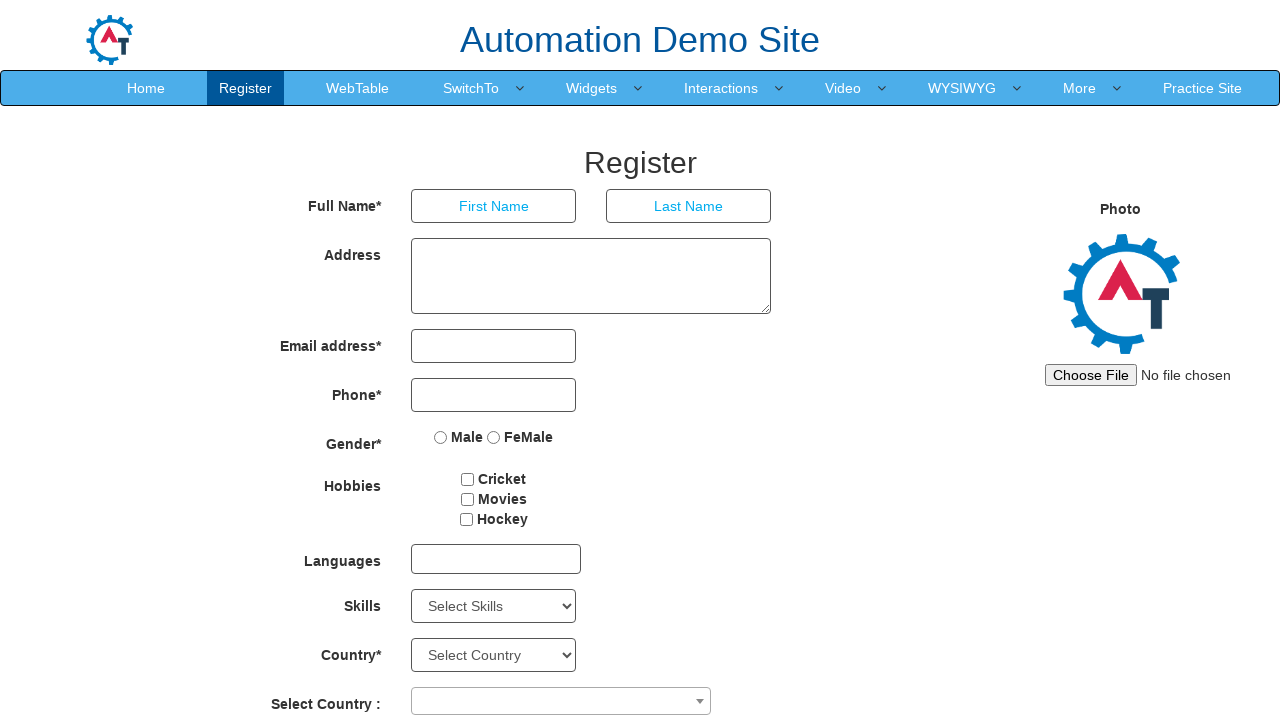

Filled first name field with 'JohnTest' on (//input[@type='text'])[1]
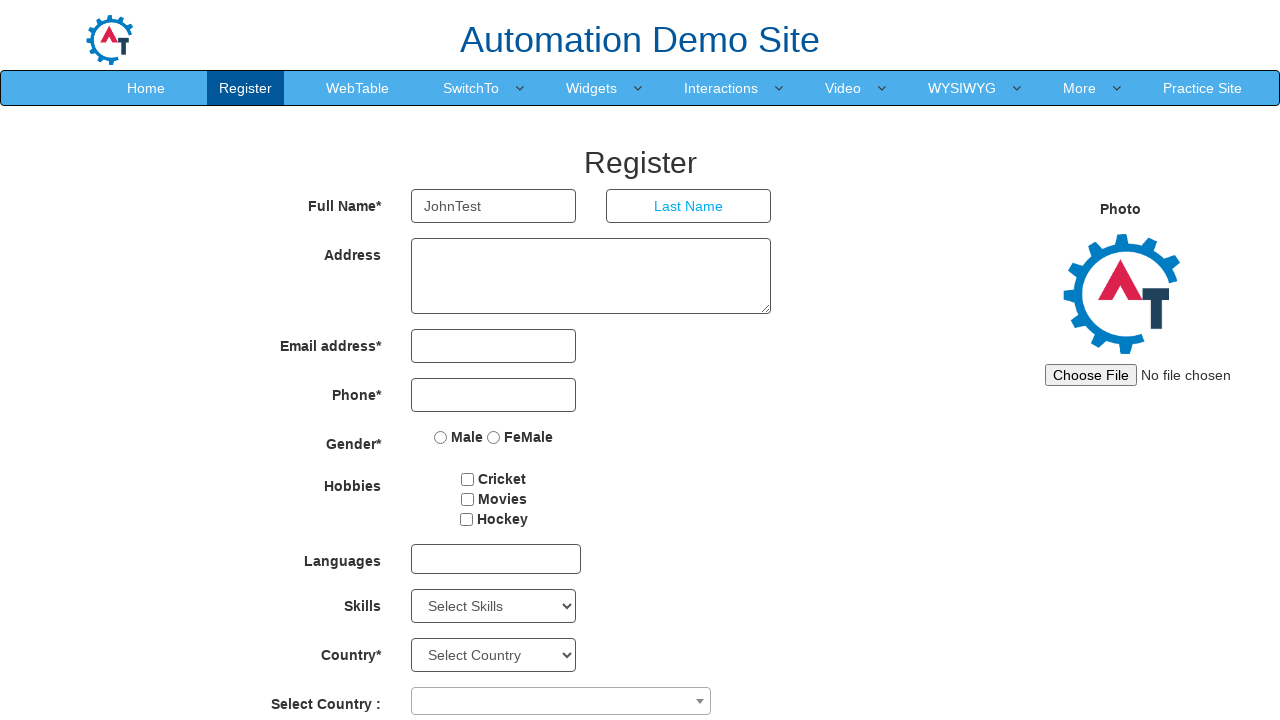

Filled last name field with 'DoeUser' on (//input[@type='text'])[2]
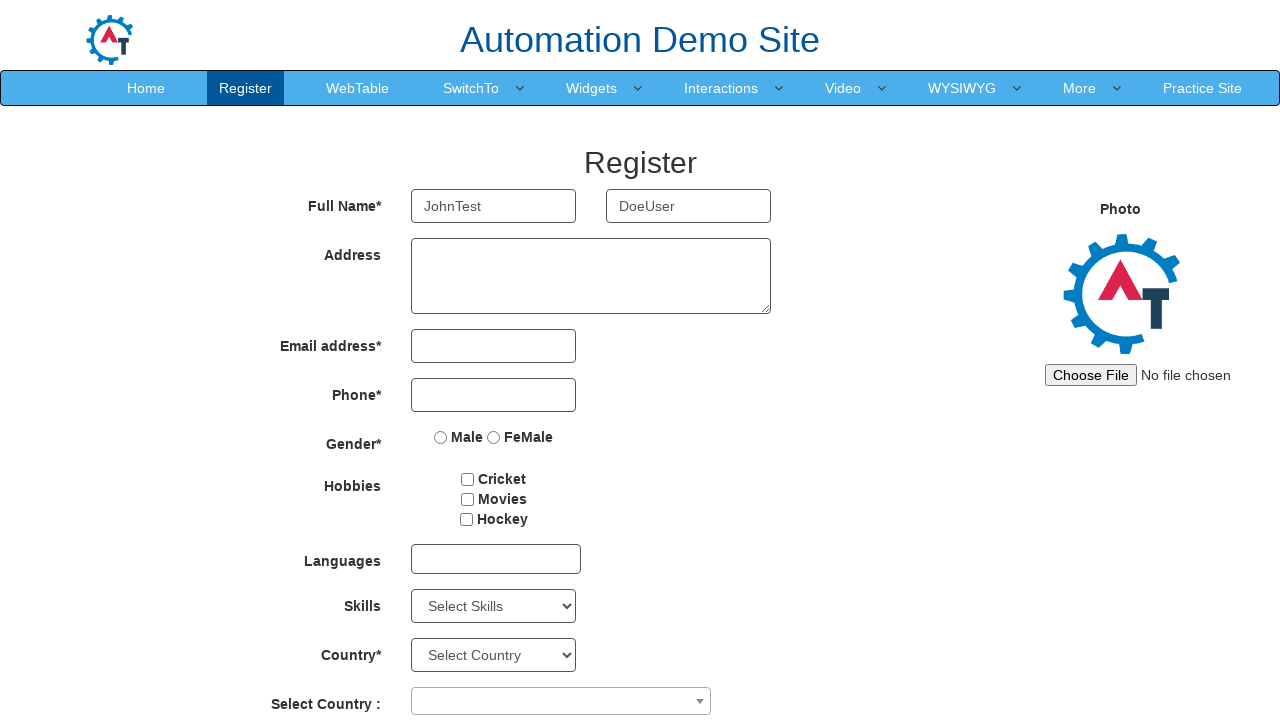

Filled address field with '123 Main Street, Boston-02101' on #basicBootstrapForm >> div:nth-child(2) >> textarea
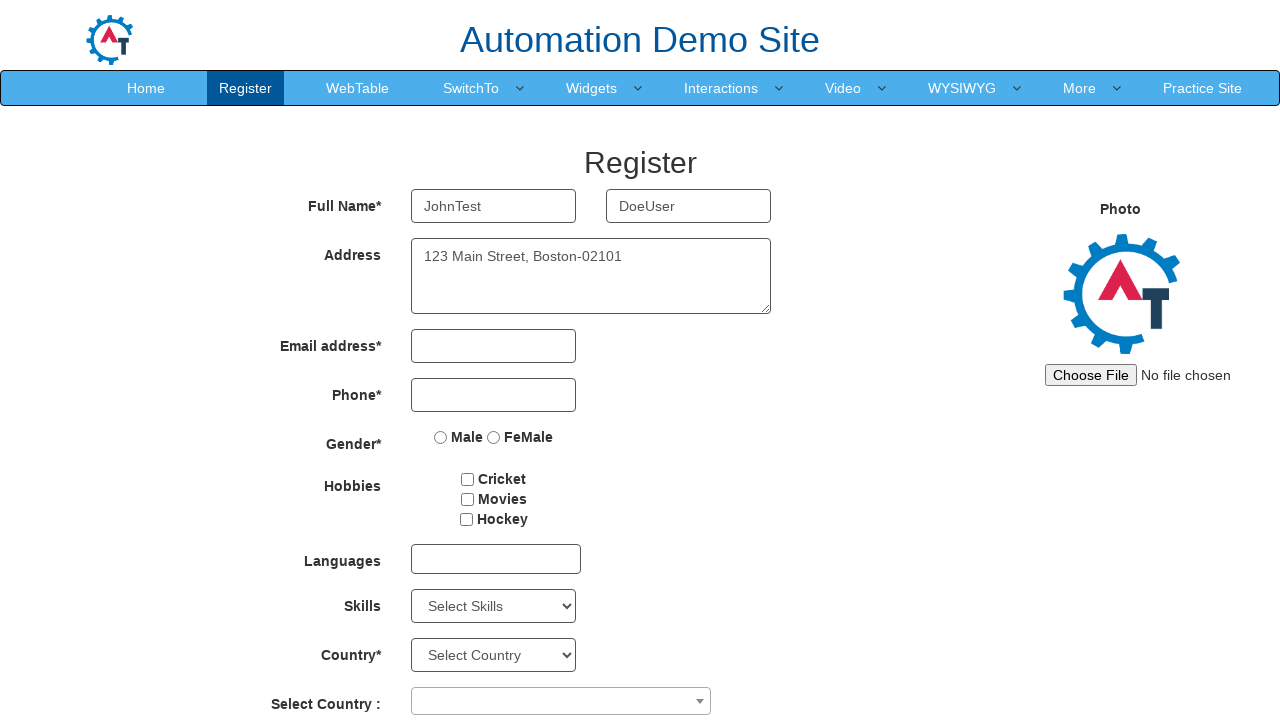

Filled email field with 'johndoe@example.com' on #eid input
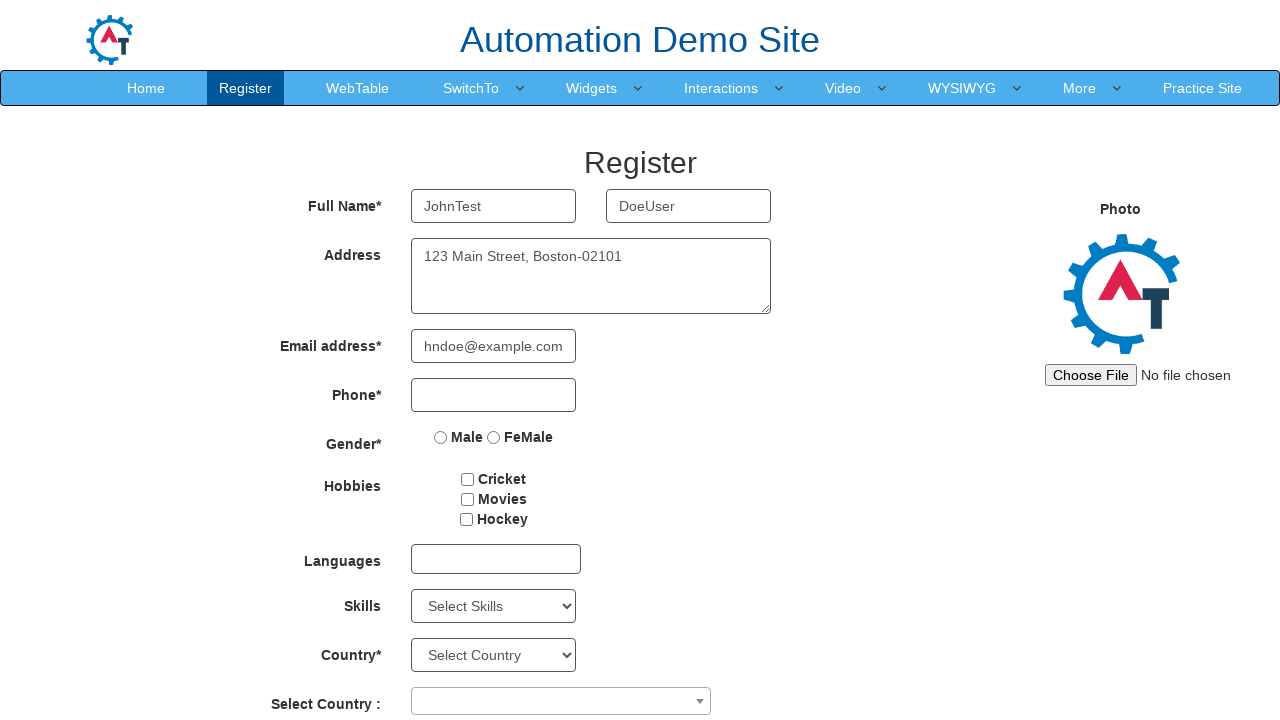

Filled phone number field with '5551234567' on #basicBootstrapForm >> div:nth-child(4) >> input
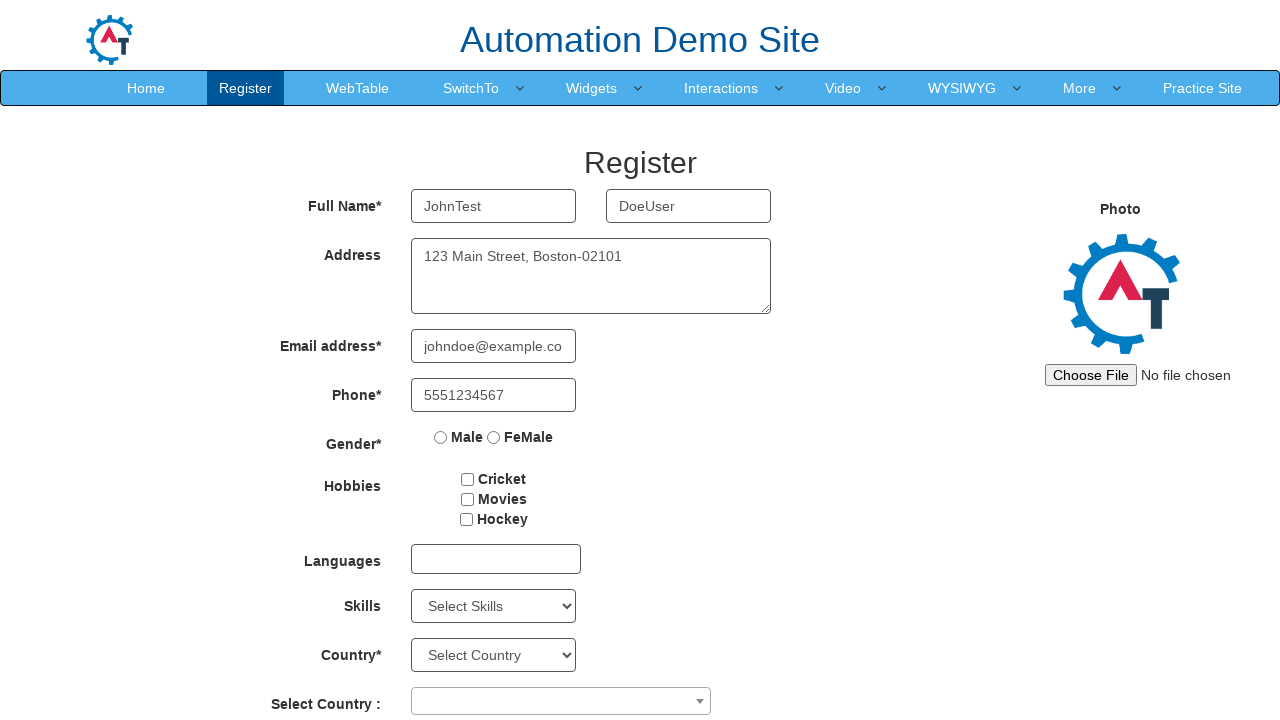

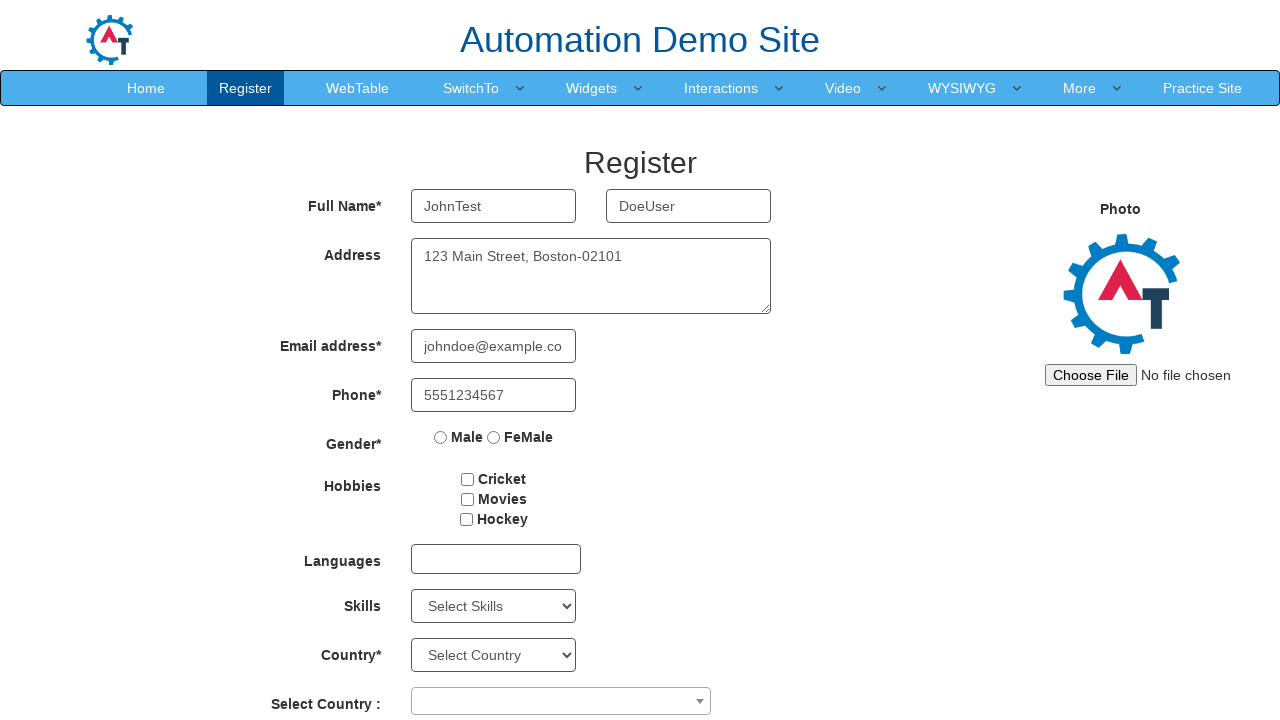